Tests that a todo item is removed when edited to an empty string.

Starting URL: https://demo.playwright.dev/todomvc

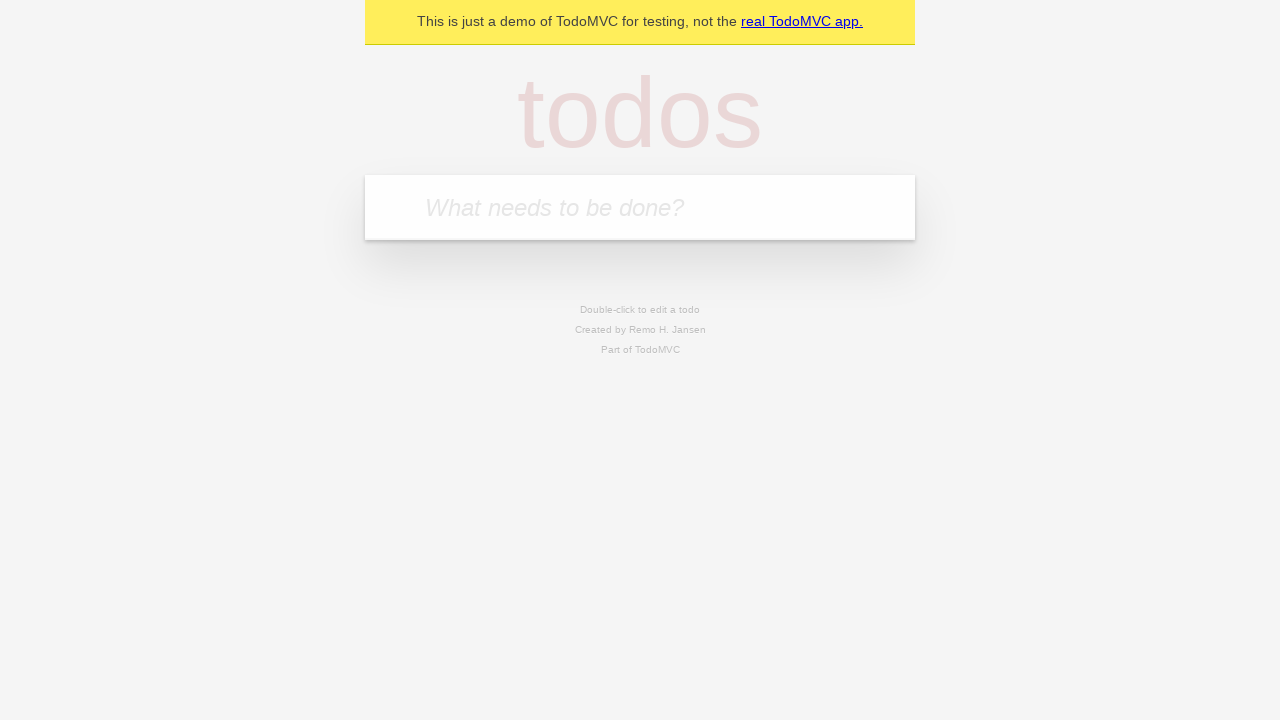

Filled todo input with 'buy some cheese' on internal:attr=[placeholder="What needs to be done?"i]
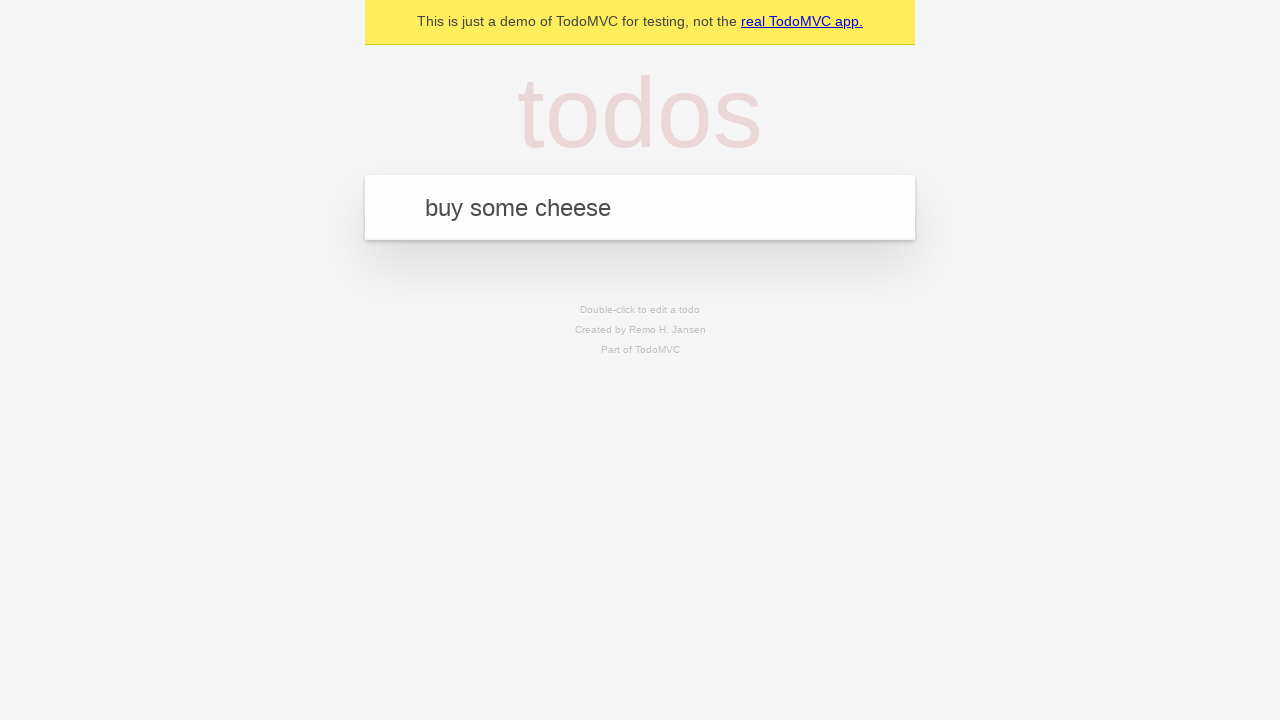

Pressed Enter to add first todo item on internal:attr=[placeholder="What needs to be done?"i]
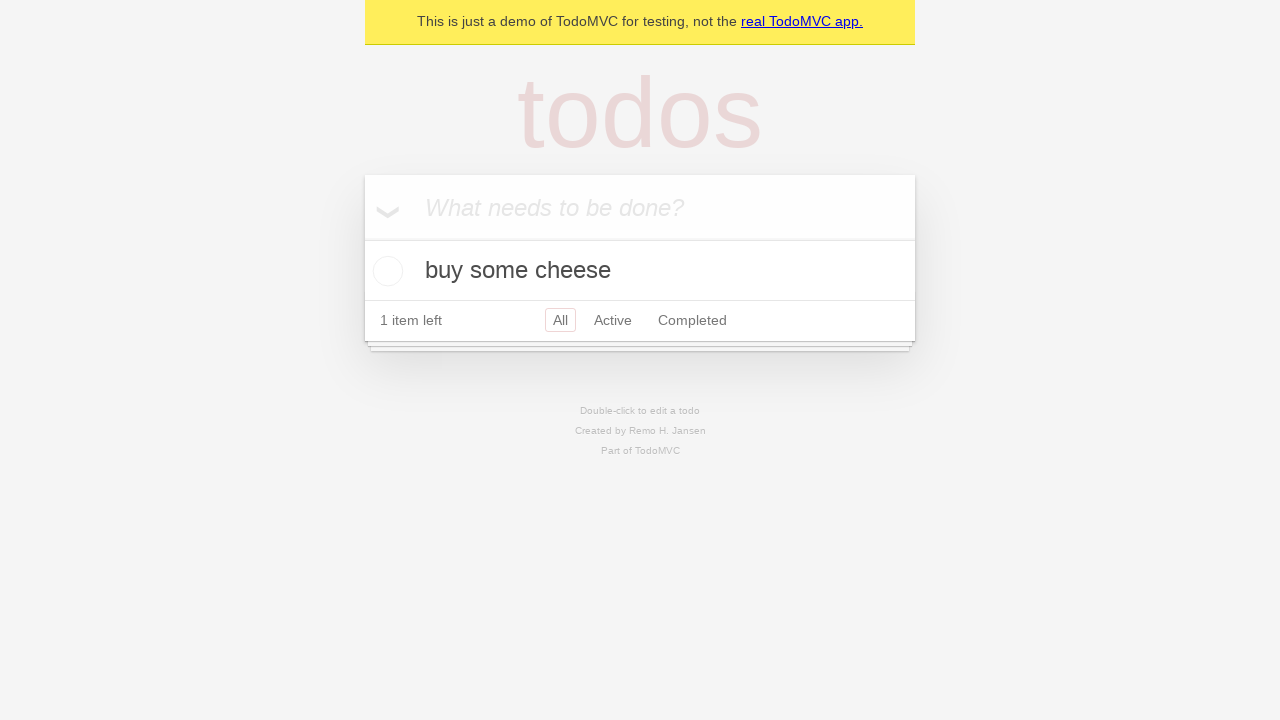

Filled todo input with 'feed the cat' on internal:attr=[placeholder="What needs to be done?"i]
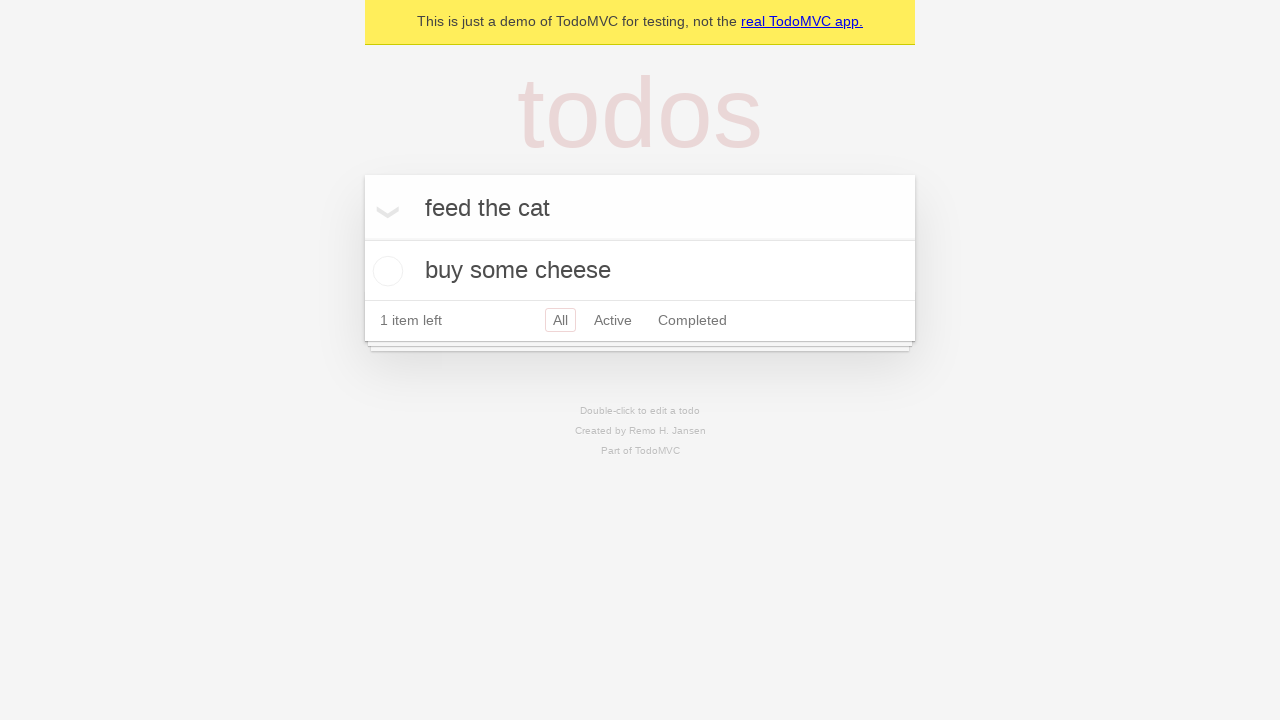

Pressed Enter to add second todo item on internal:attr=[placeholder="What needs to be done?"i]
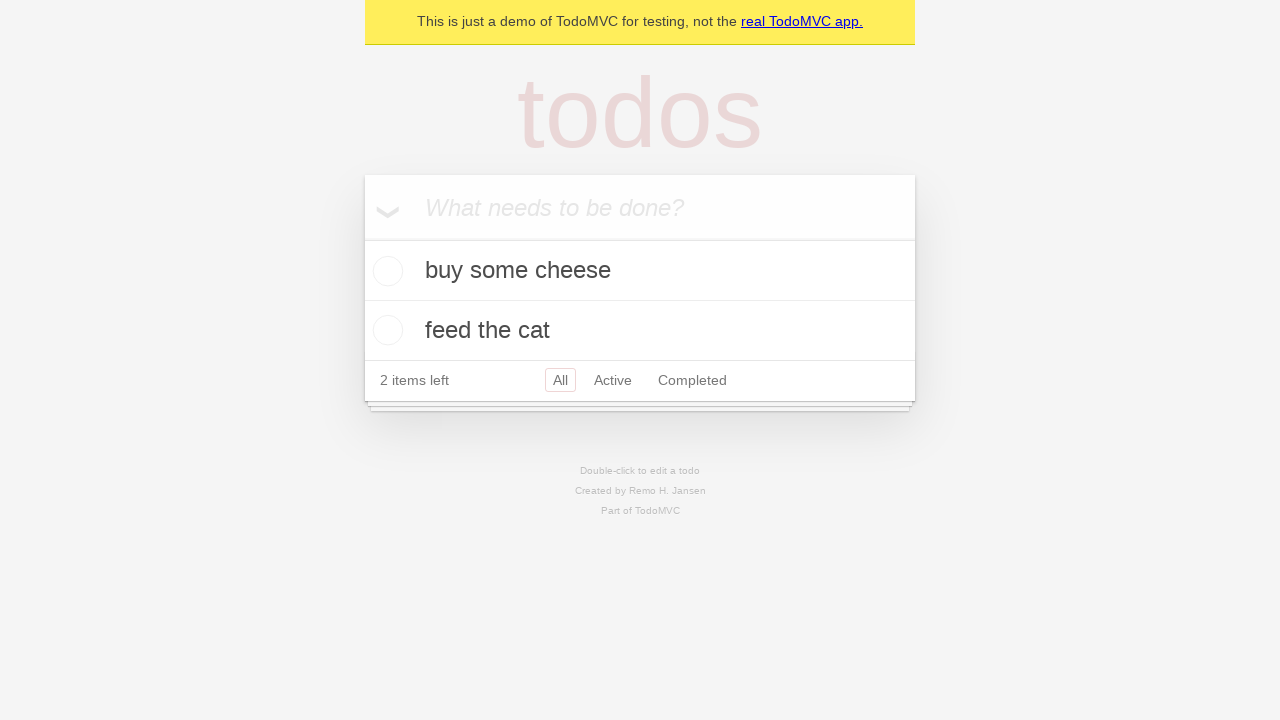

Filled todo input with 'book a doctors appointment' on internal:attr=[placeholder="What needs to be done?"i]
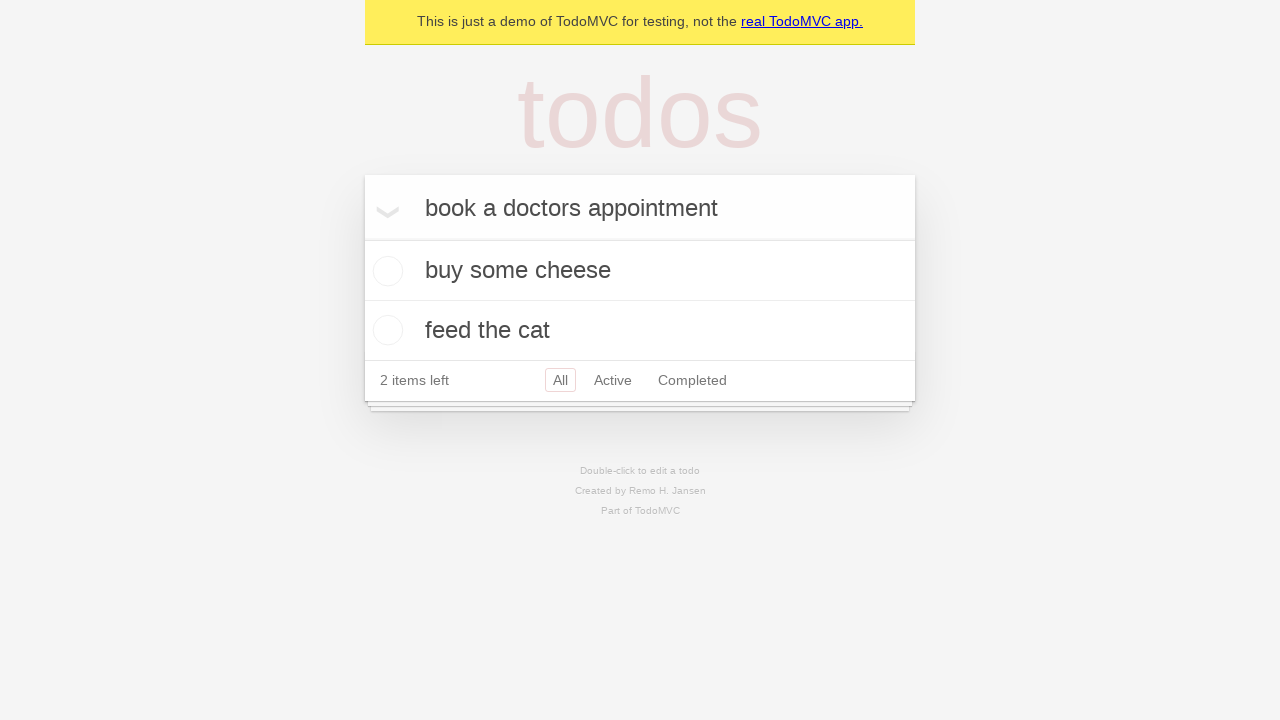

Pressed Enter to add third todo item on internal:attr=[placeholder="What needs to be done?"i]
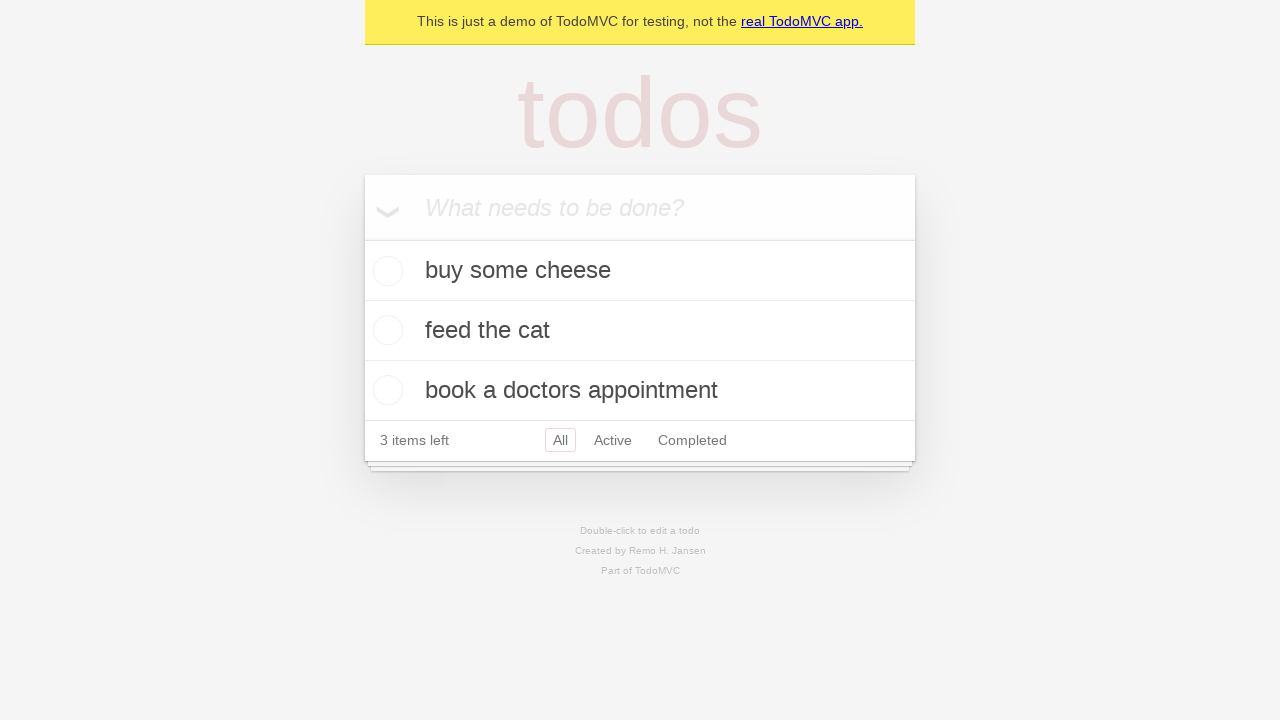

Double-clicked second todo item to enter edit mode at (640, 331) on internal:testid=[data-testid="todo-item"s] >> nth=1
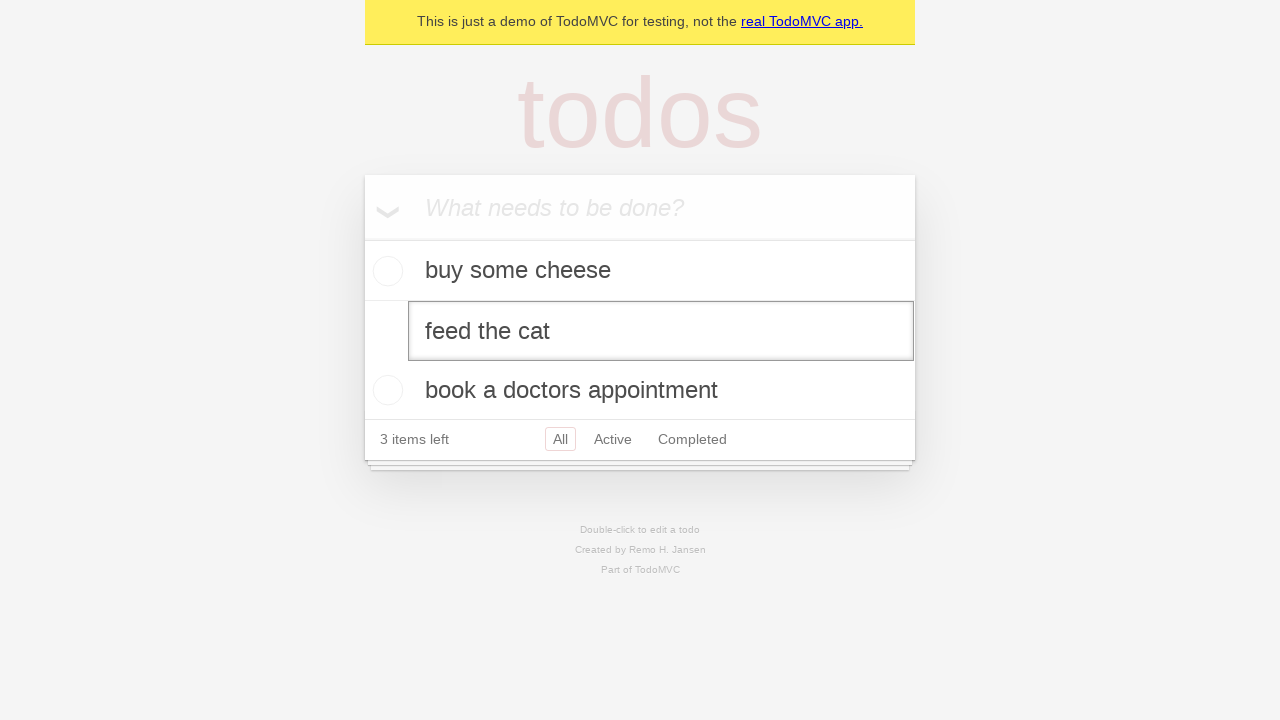

Cleared text in edit field for second todo item on internal:testid=[data-testid="todo-item"s] >> nth=1 >> internal:role=textbox[nam
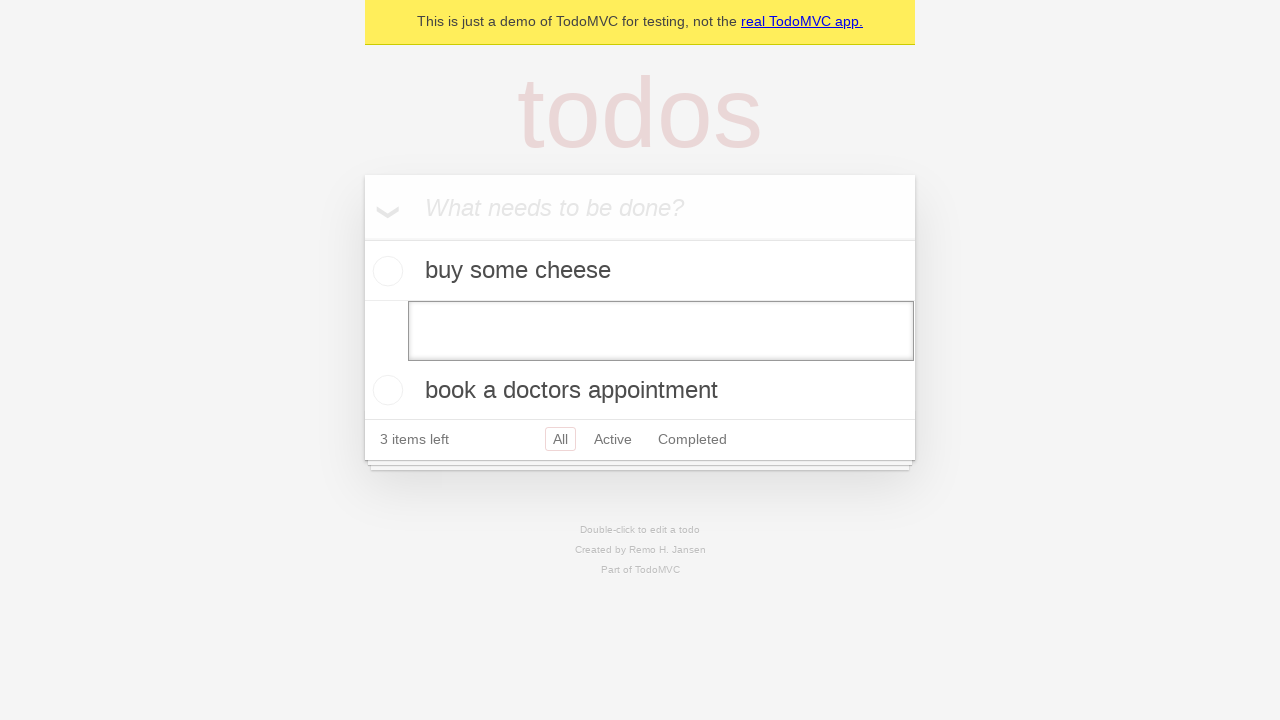

Pressed Enter to confirm empty edit, removing the todo item on internal:testid=[data-testid="todo-item"s] >> nth=1 >> internal:role=textbox[nam
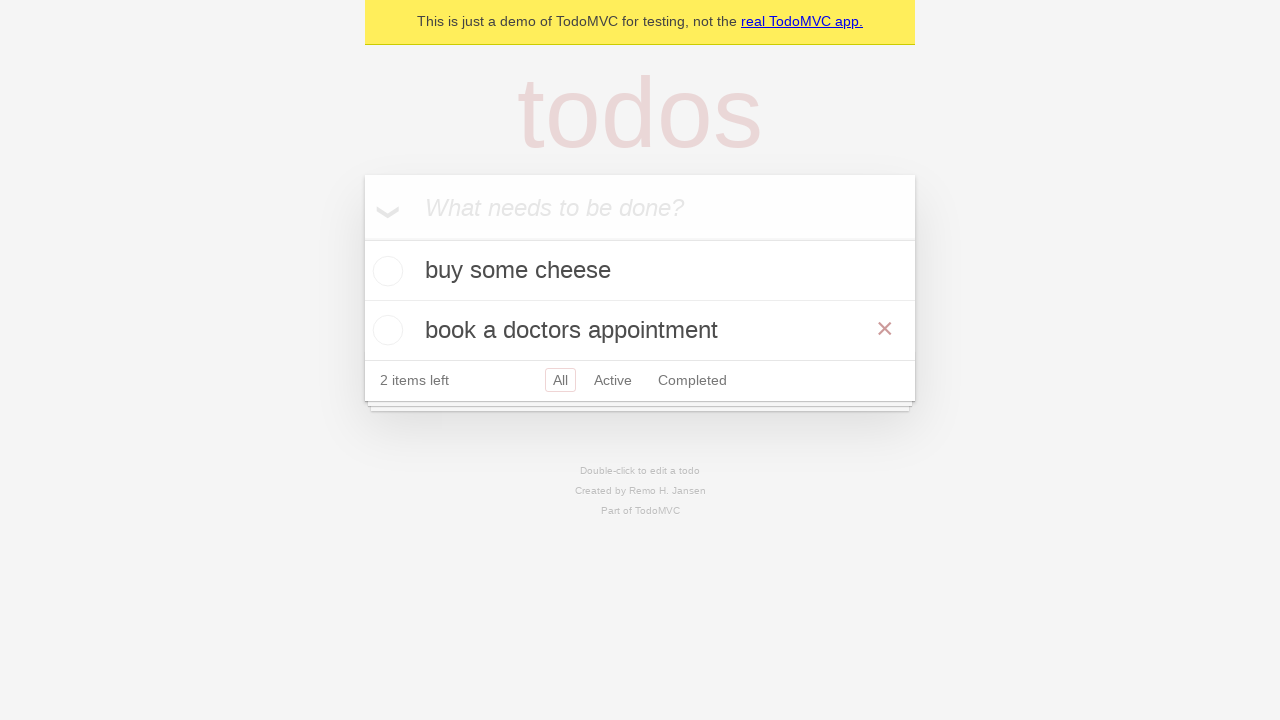

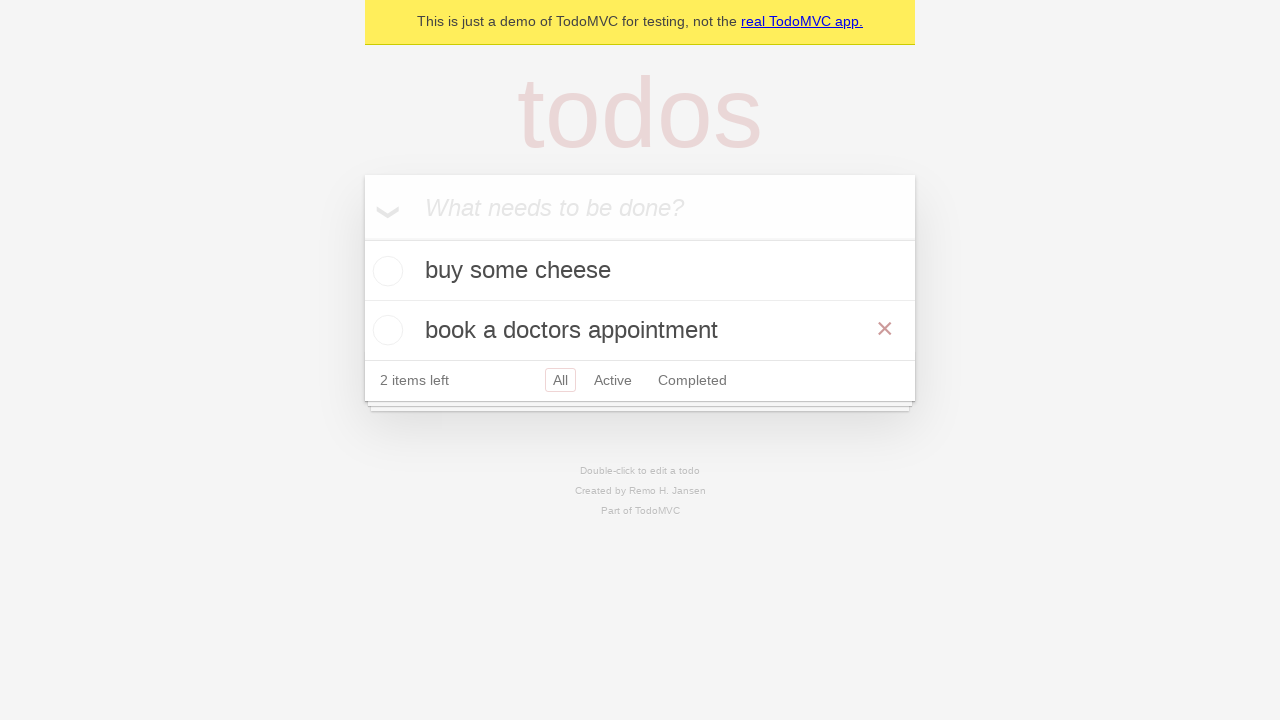